Tests dropdown functionality on a flight booking practice page by selecting currency options from a static dropdown, adding passengers using increment buttons, and selecting origin/destination cities from dynamic dropdowns.

Starting URL: https://rahulshettyacademy.com/dropdownsPractise/

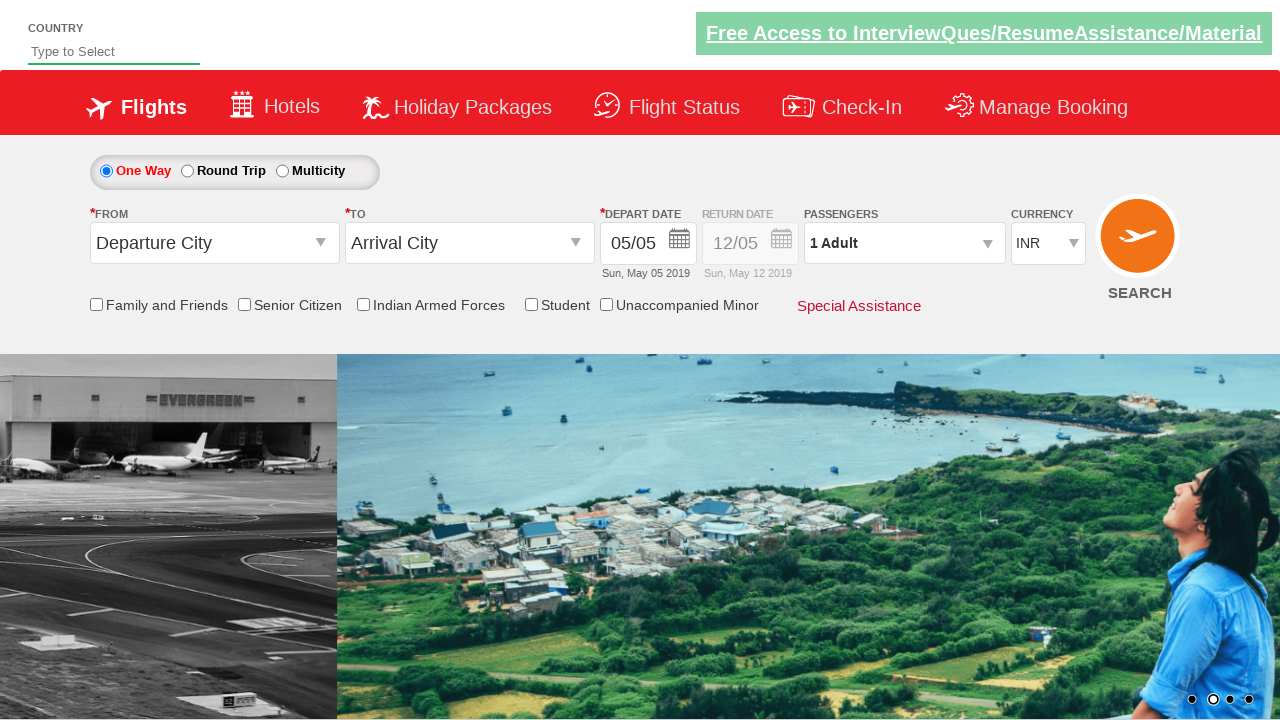

Selected currency by index (USD - 3rd option) from static dropdown on #ctl00_mainContent_DropDownListCurrency
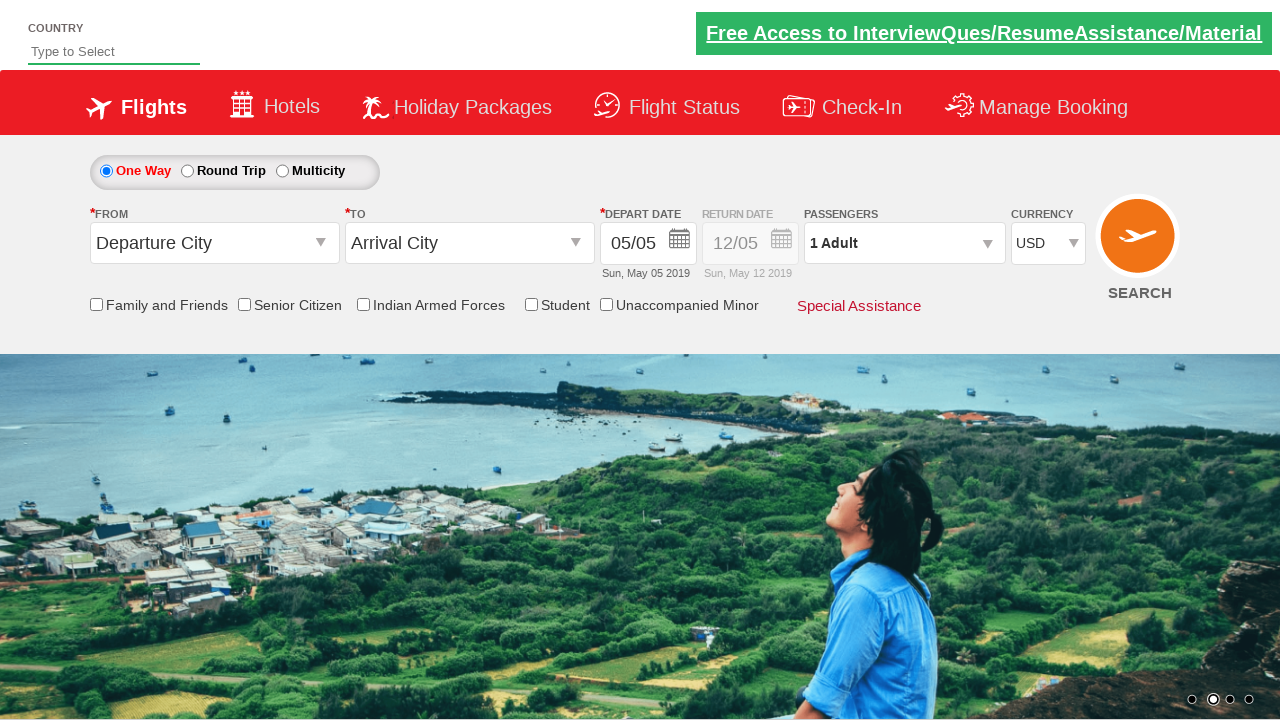

Selected AED currency from dropdown by visible text on #ctl00_mainContent_DropDownListCurrency
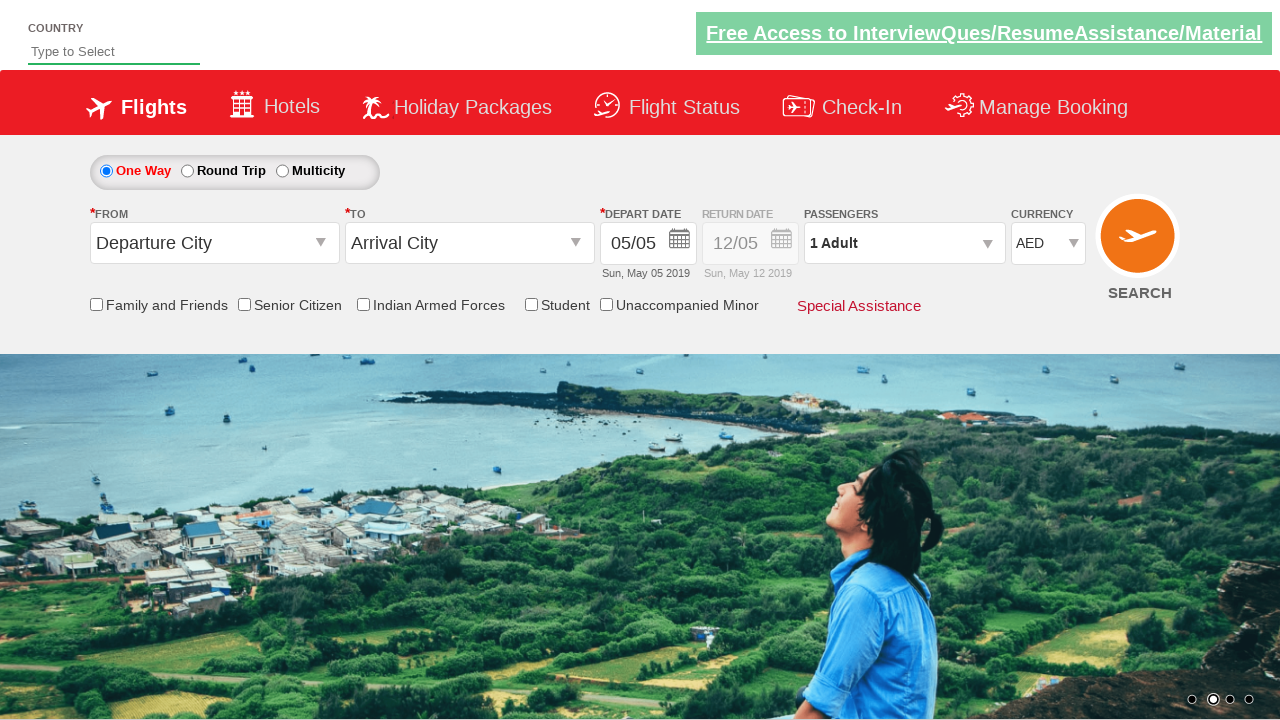

Selected INR currency from dropdown by value on #ctl00_mainContent_DropDownListCurrency
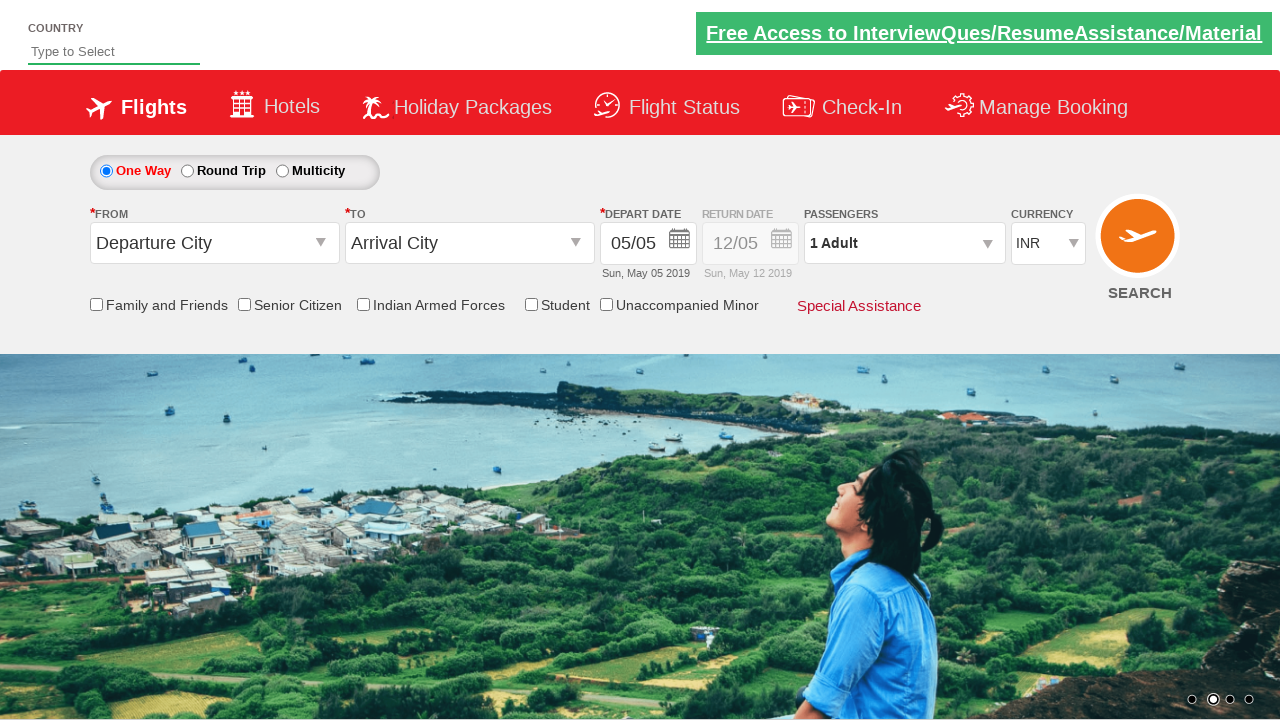

Clicked passengers dropdown to expand section at (904, 243) on #divpaxinfo
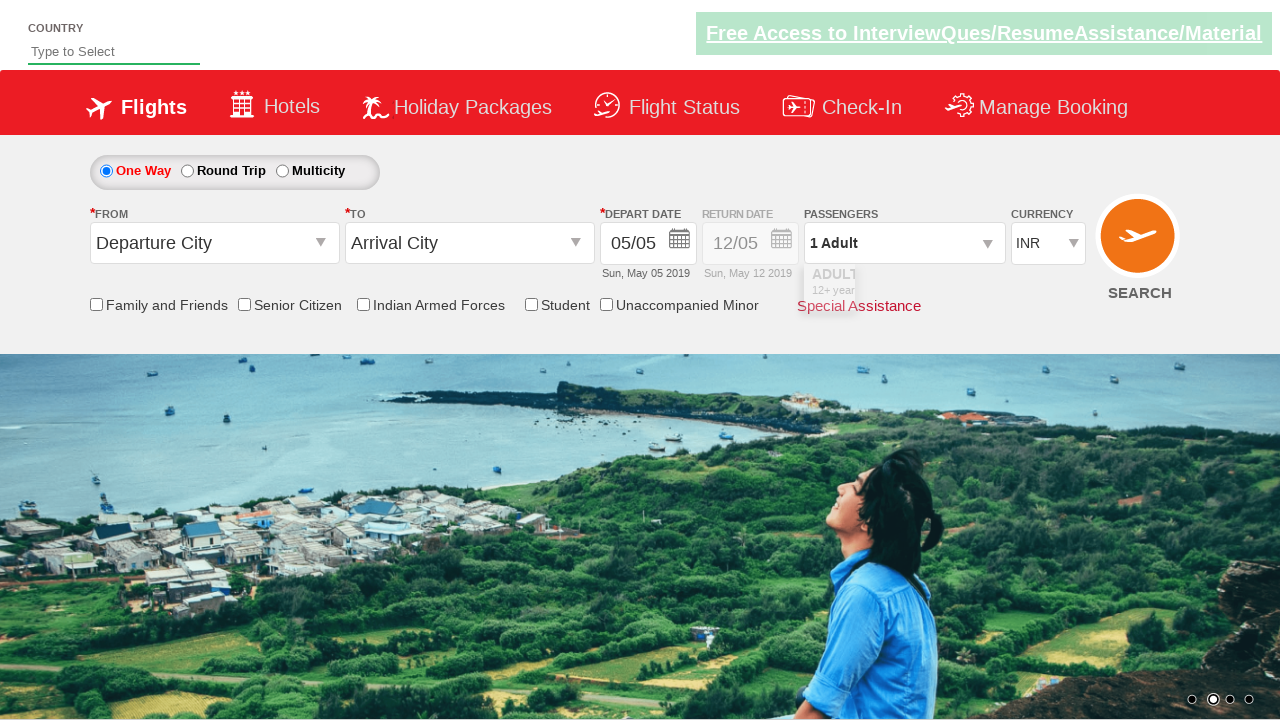

Waited for passengers dropdown to fully expand
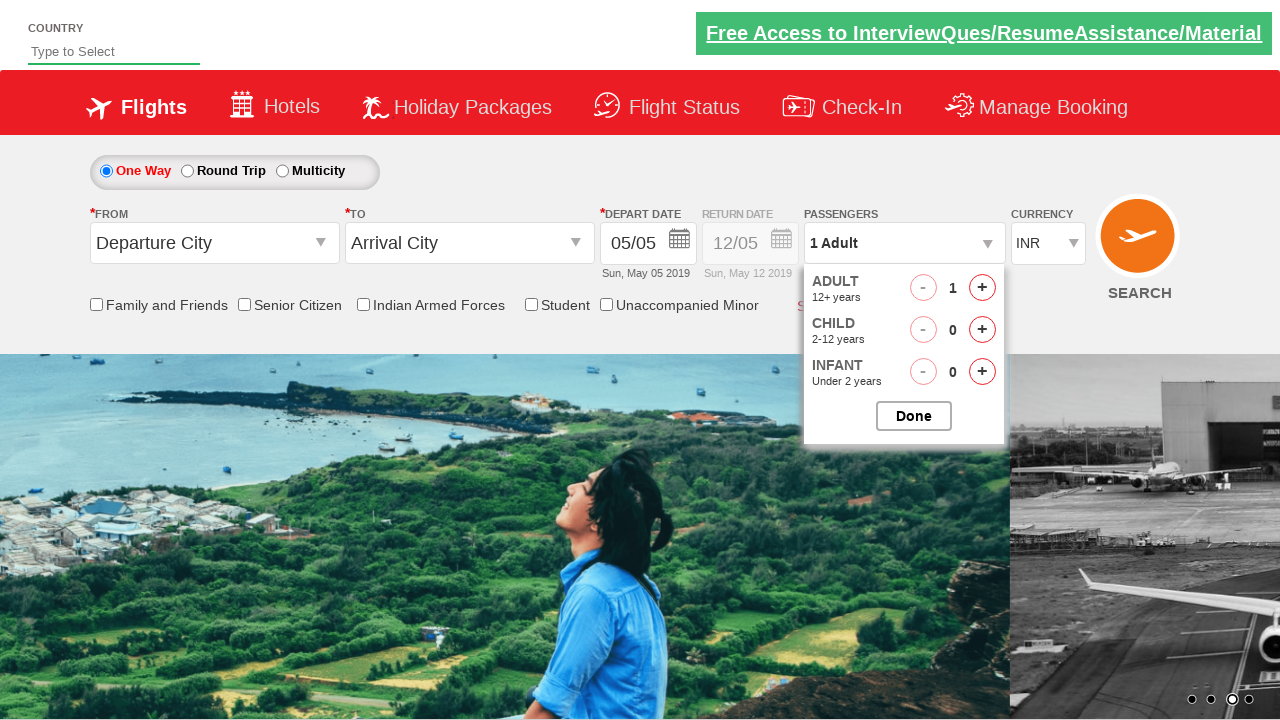

Clicked add adult passenger button (iteration 1 of 3) at (982, 288) on #hrefIncAdt
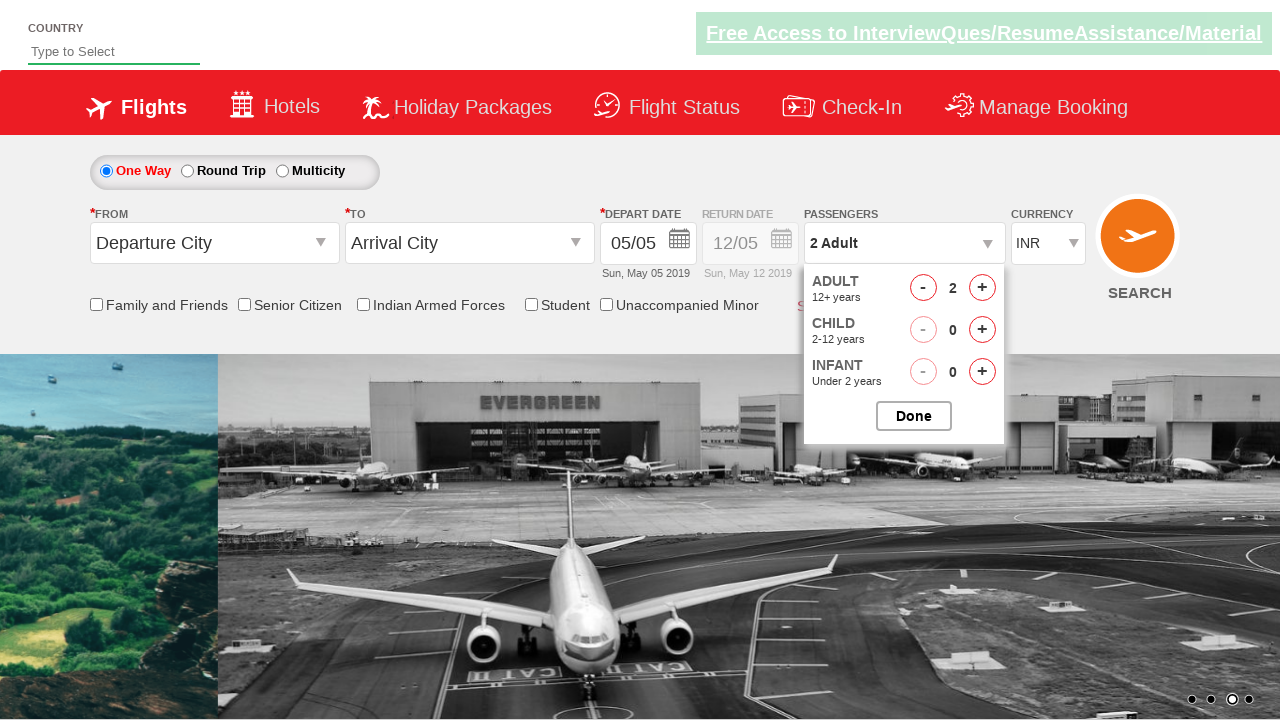

Waited for passenger increment to process
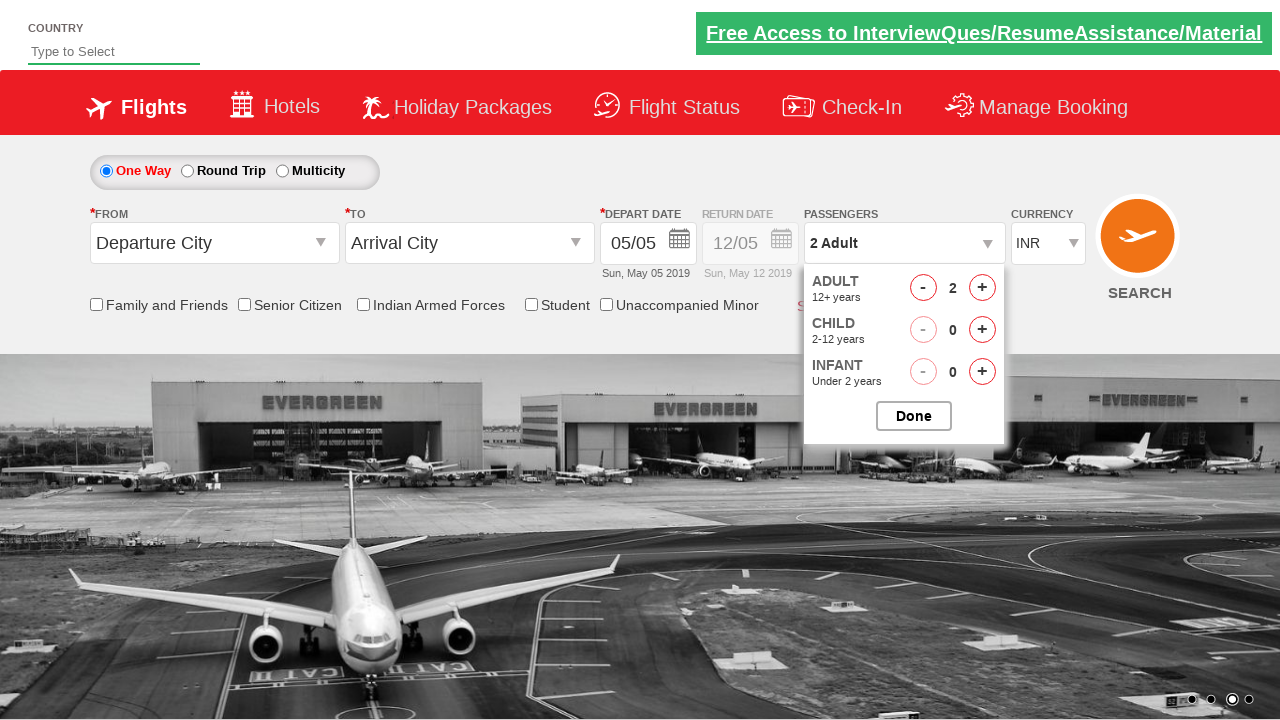

Clicked add adult passenger button (iteration 2 of 3) at (982, 288) on #hrefIncAdt
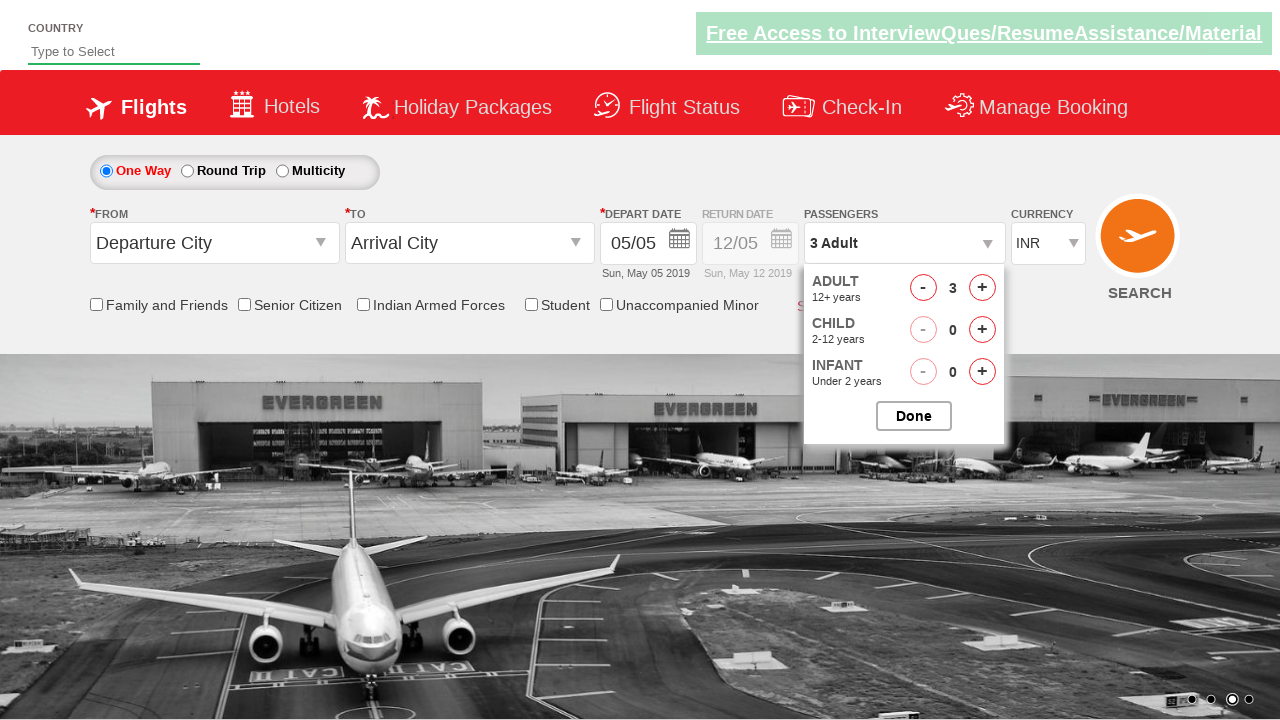

Waited for passenger increment to process
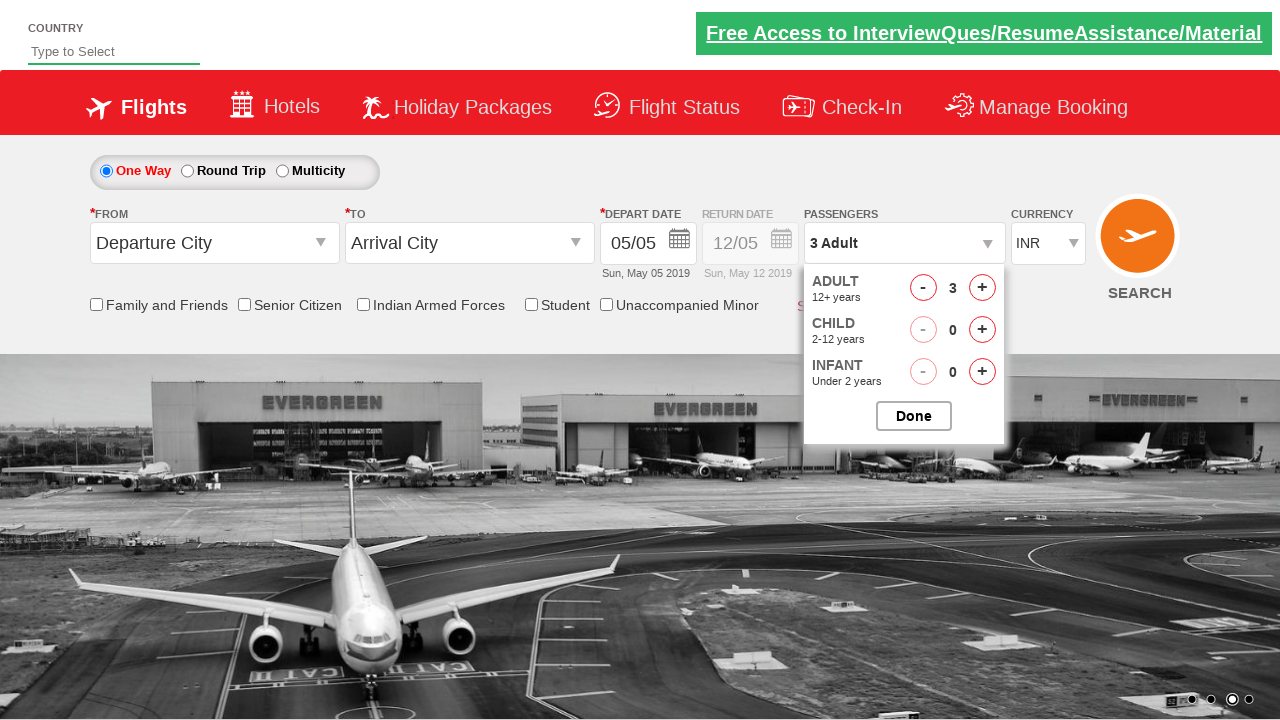

Clicked add adult passenger button (iteration 3 of 3) at (982, 288) on #hrefIncAdt
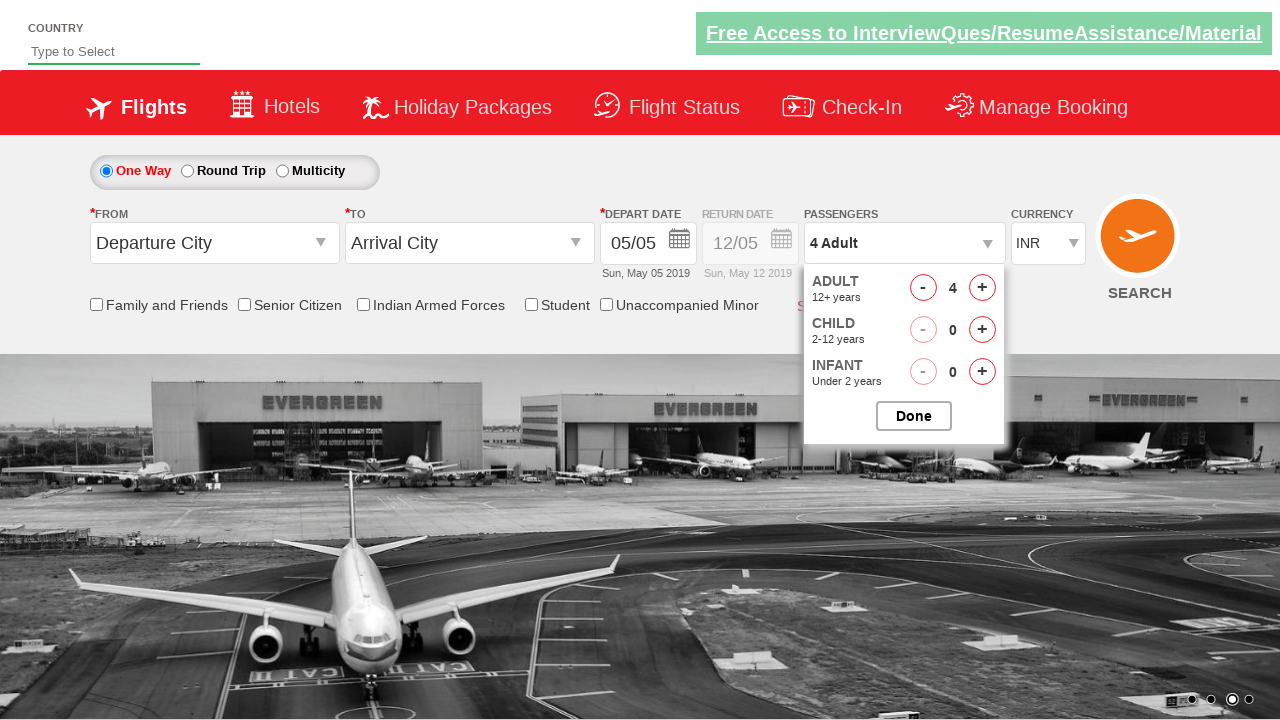

Waited for passenger increment to process
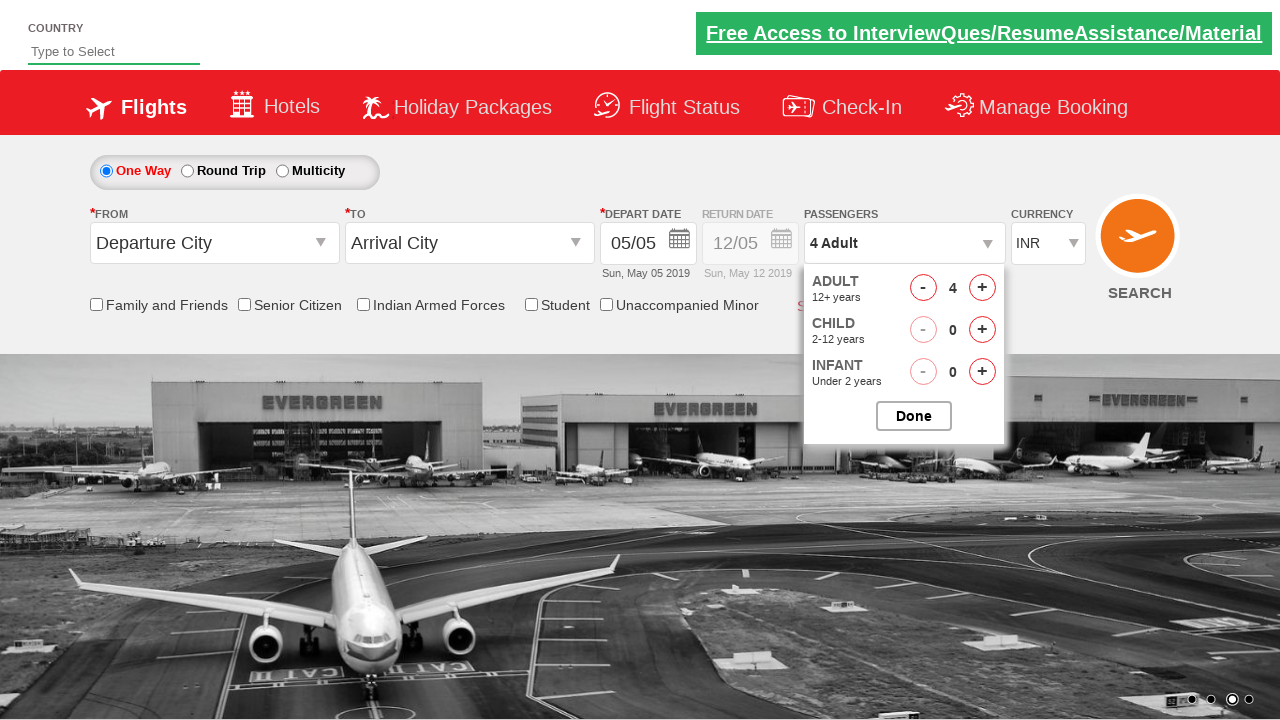

Closed the passengers selection section at (914, 416) on #btnclosepaxoption
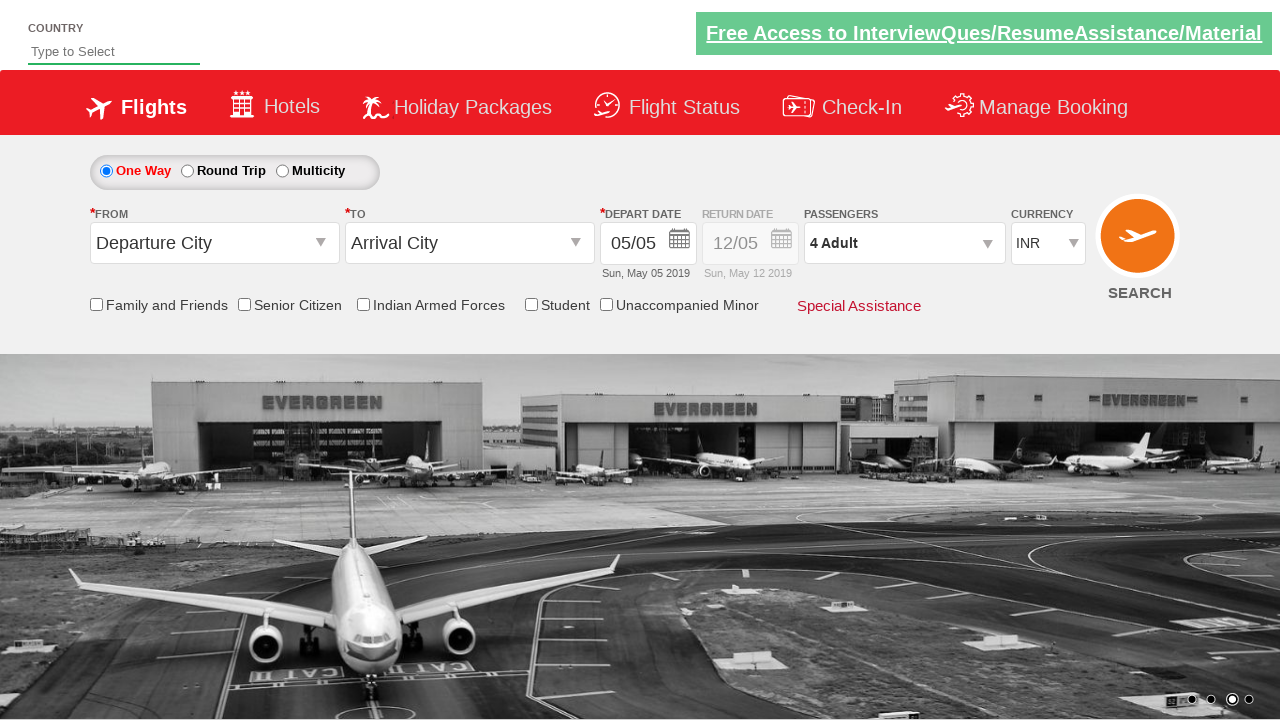

Opened the 'From' dynamic dropdown for origin selection at (214, 243) on #ctl00_mainContent_ddl_originStation1_CTXT
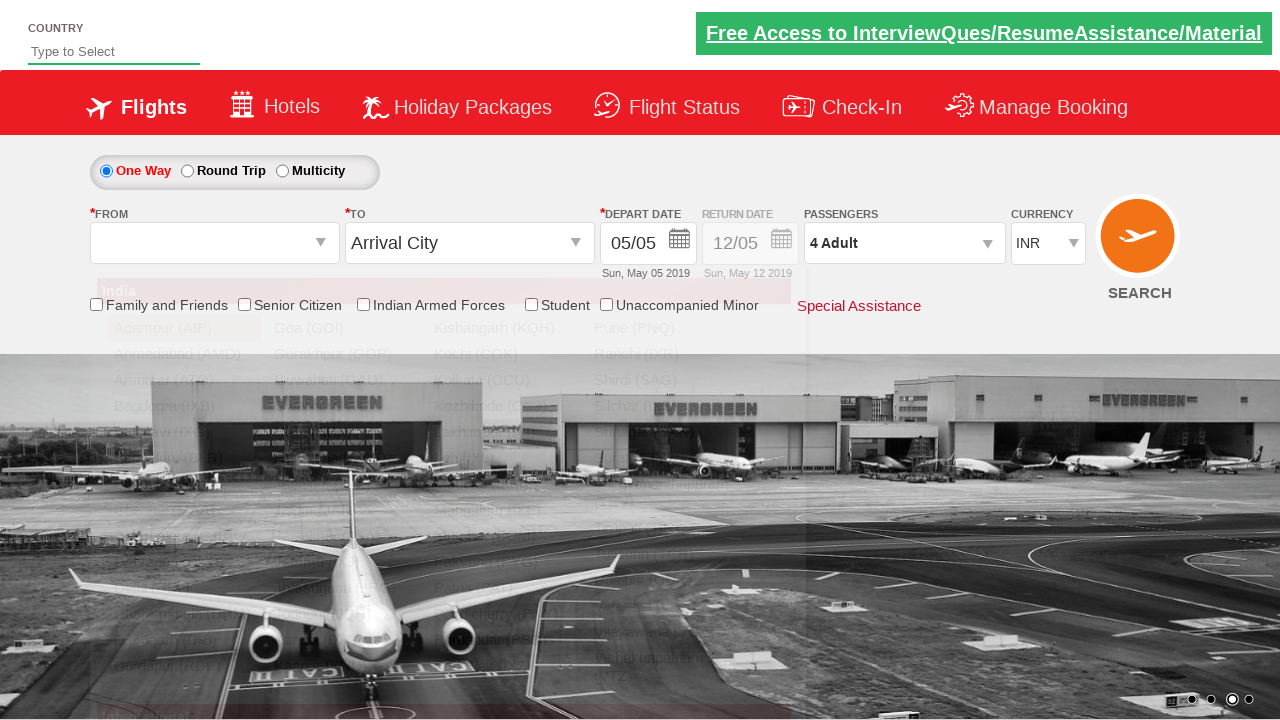

Selected Adampur (AIP) as the origin city at (184, 328) on (//a[@value='AIP'])[1]
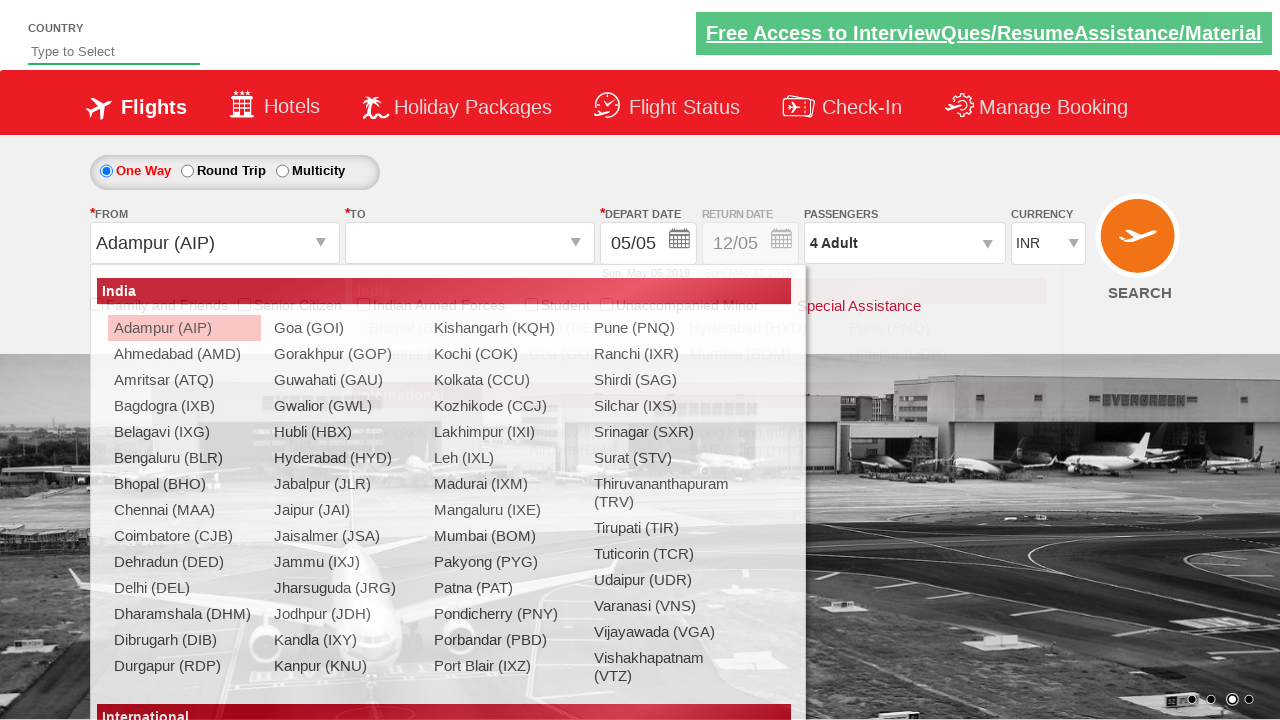

Waited for origin selection to be processed
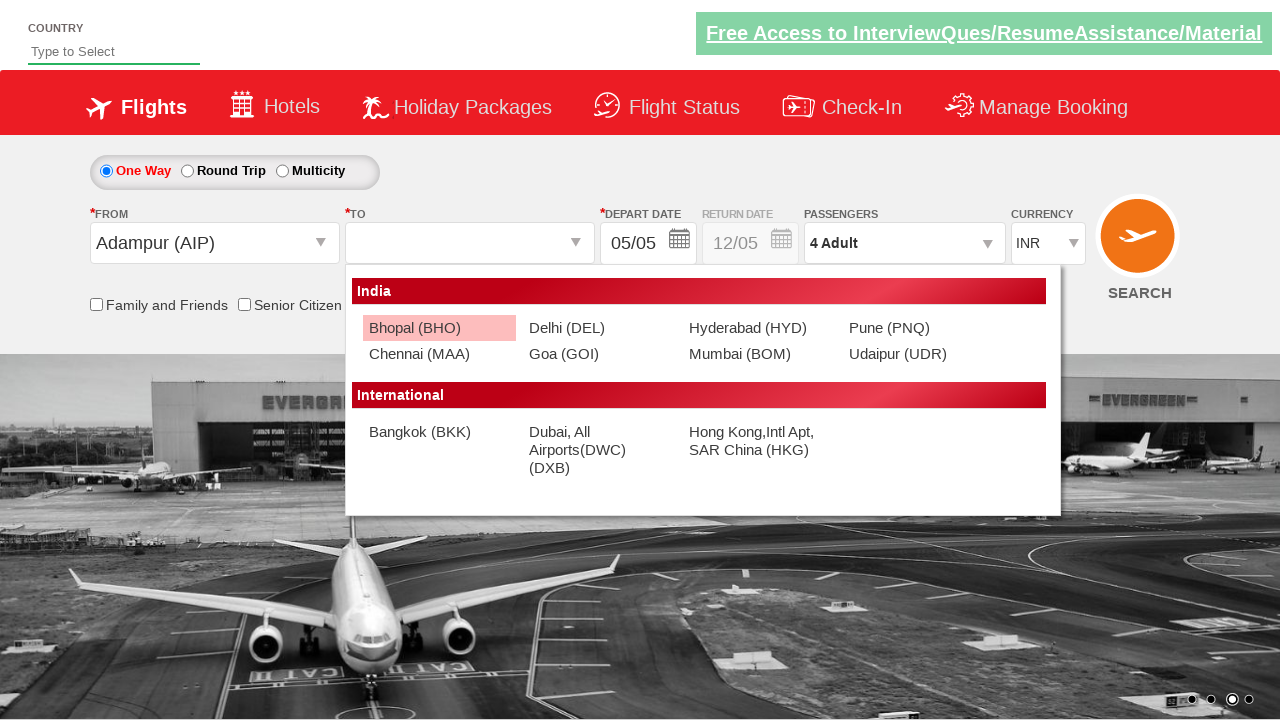

Selected Chennai (MAA) as the destination city at (439, 354) on (//a[@value='MAA'])[2]
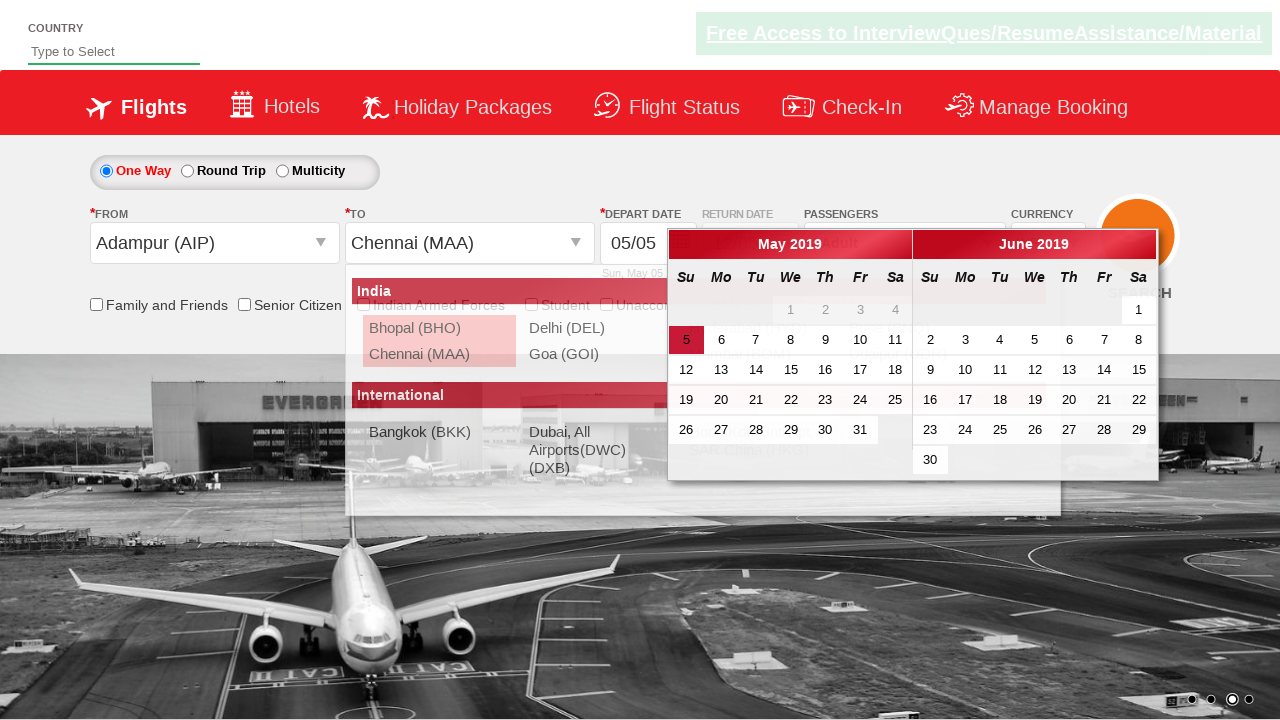

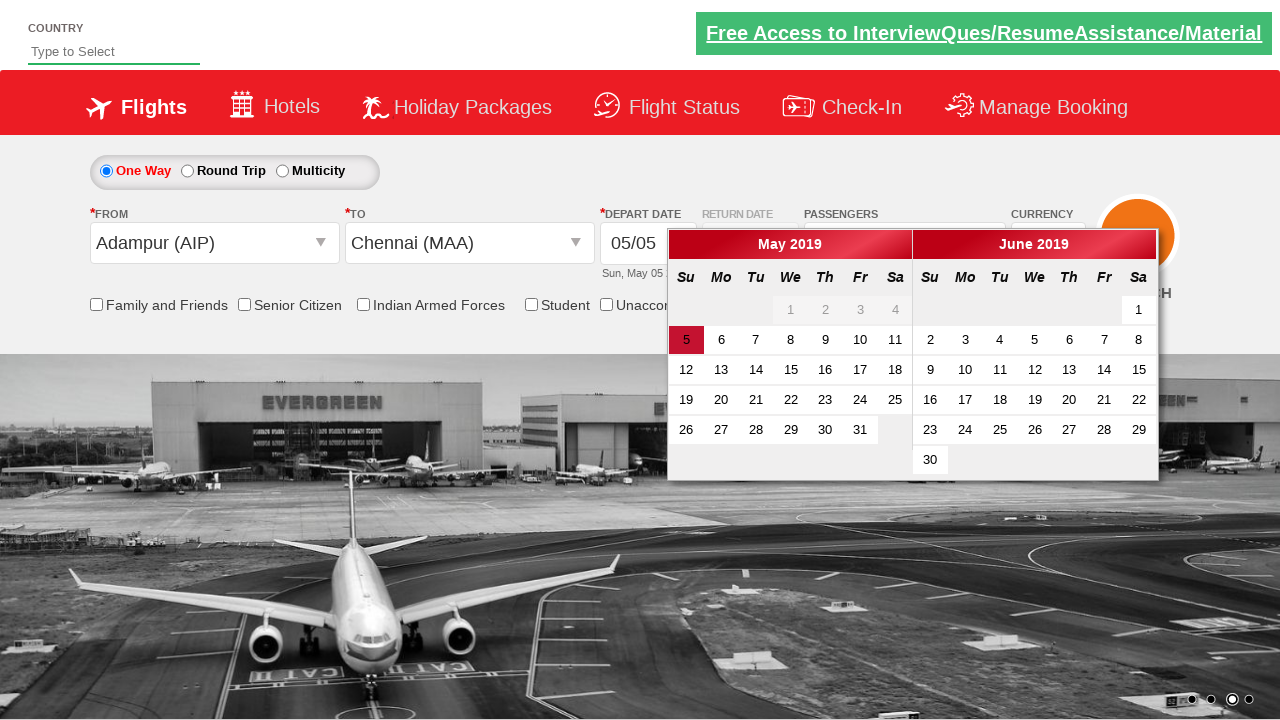